Tests dropdown functionality on DemoQA select menu page by interacting with a dropdown element, verifying it contains specific options, and selecting a new value ("Yellow")

Starting URL: https://demoqa.com/select-menu

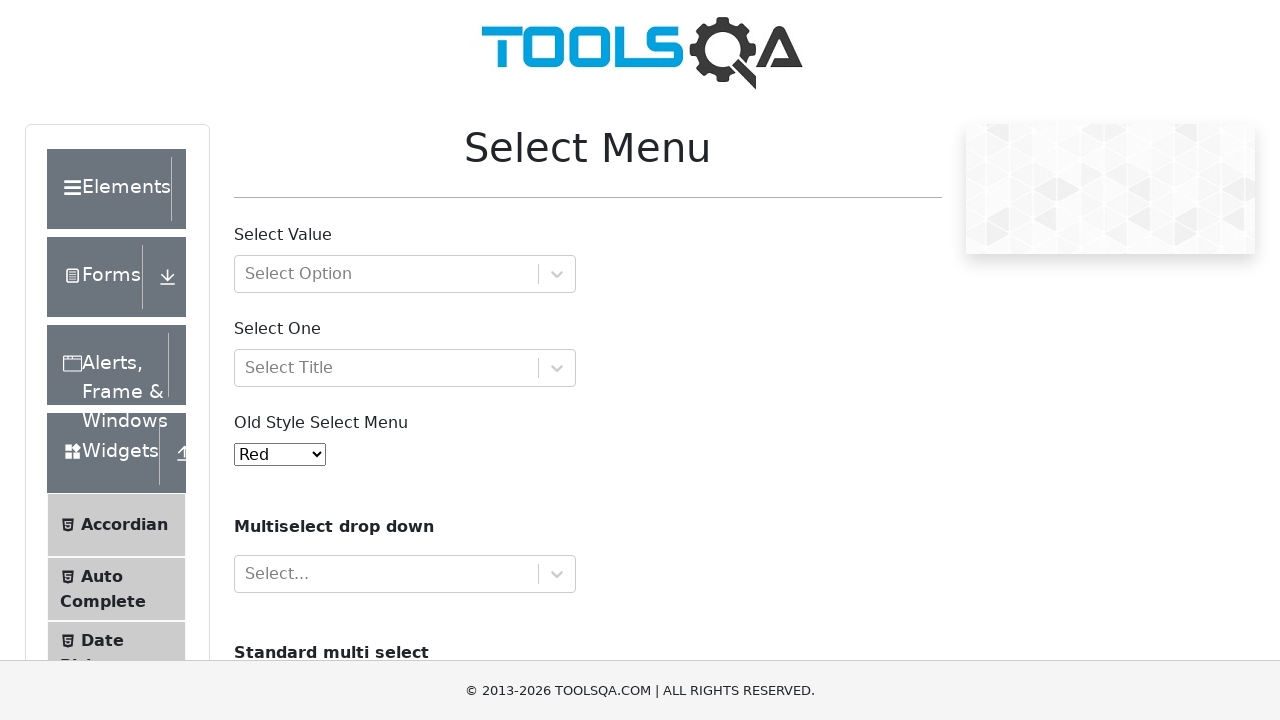

Waited for dropdown element to be visible
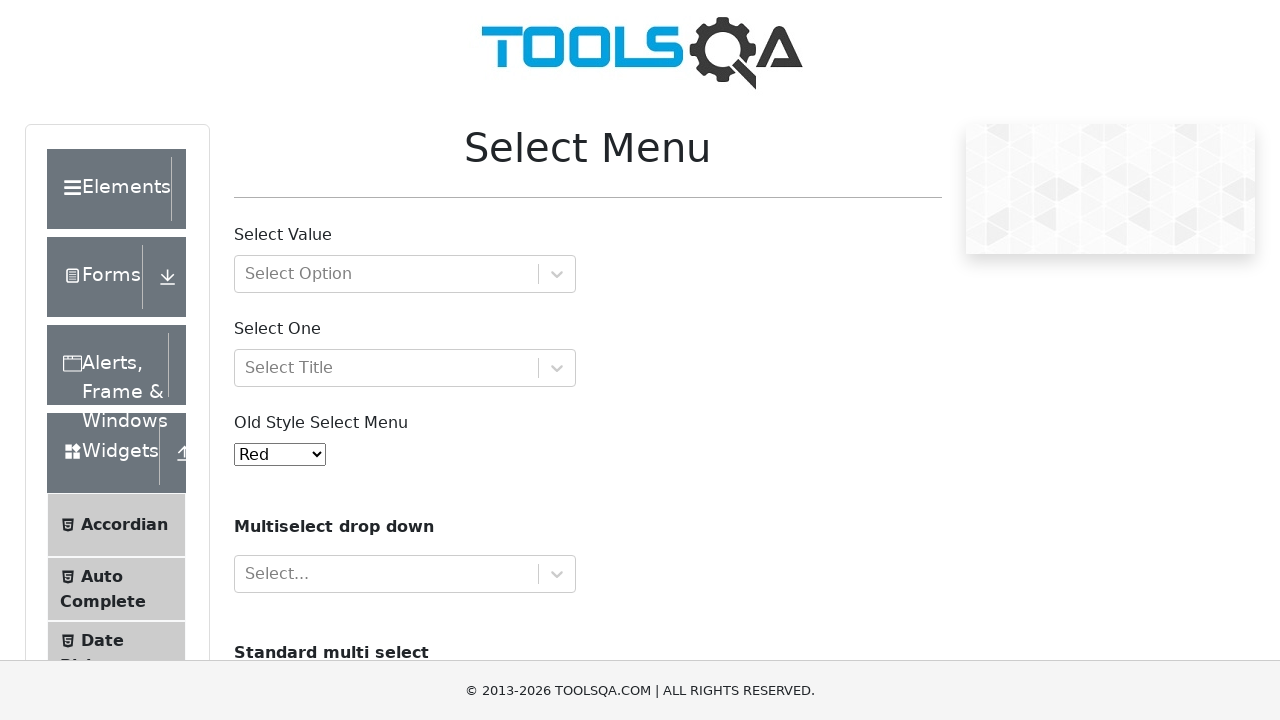

Located the dropdown element
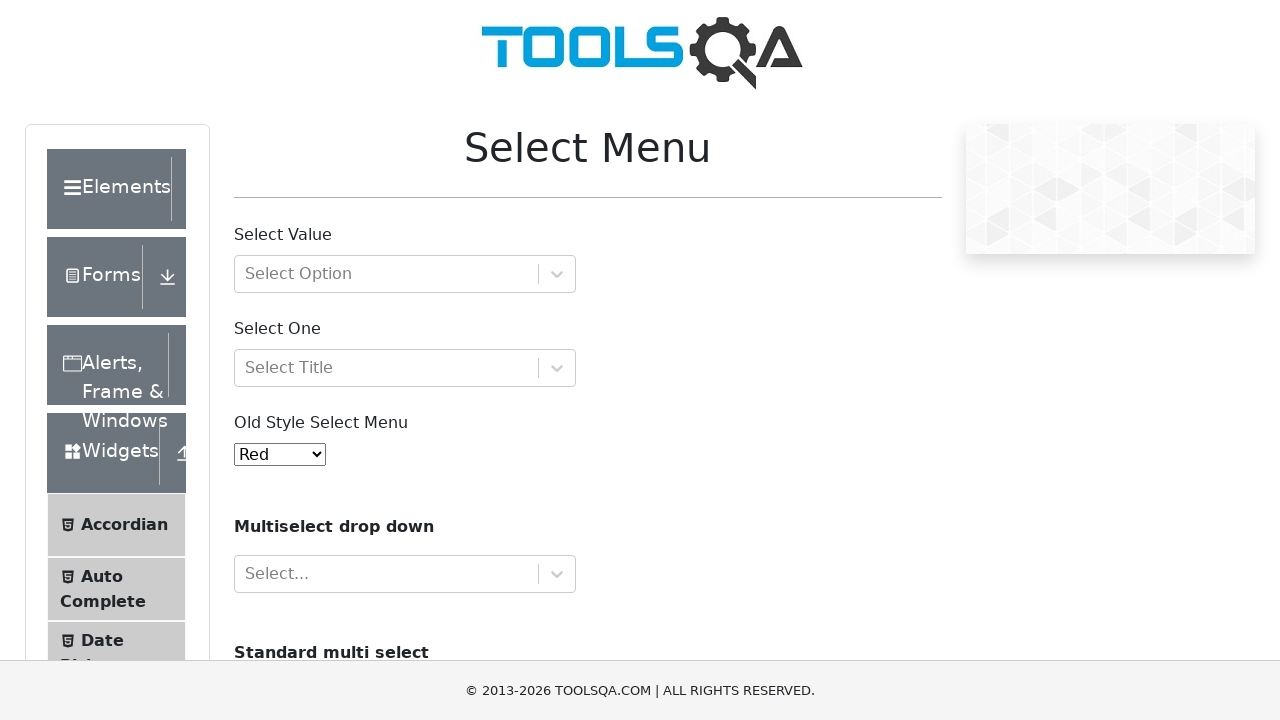

Selected 'Yellow' option from the dropdown on #oldSelectMenu
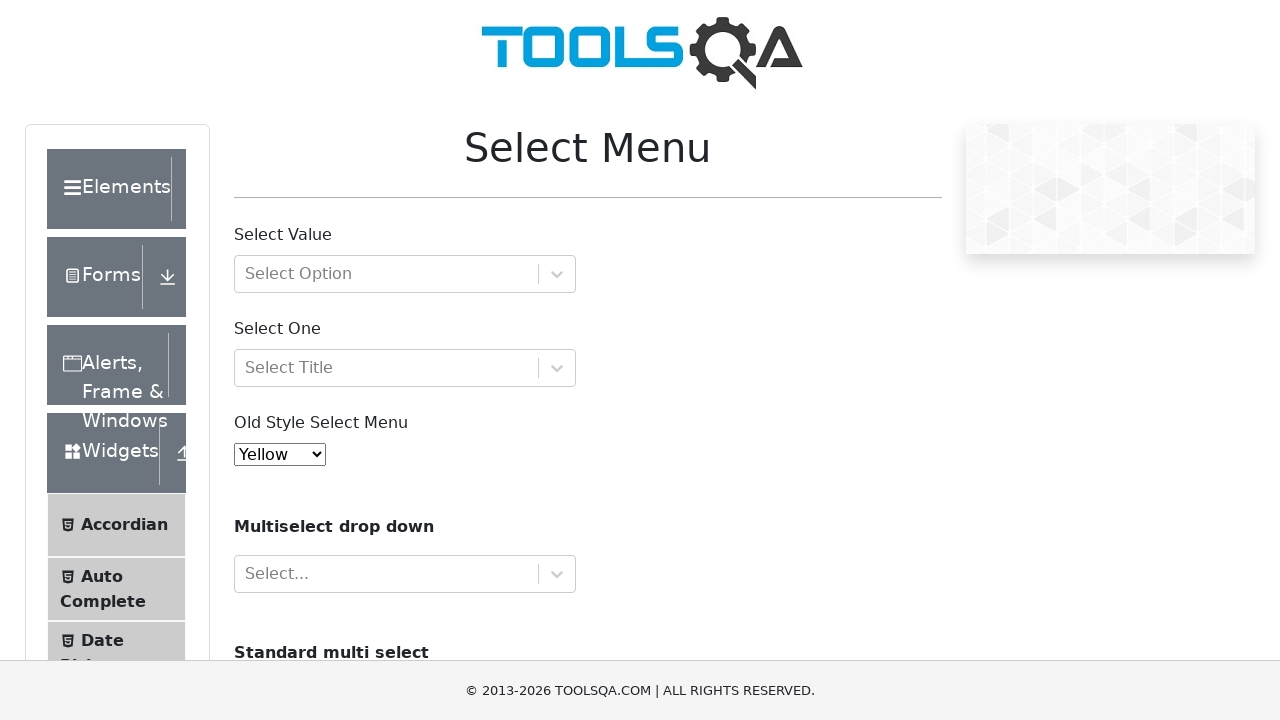

Verified that 'Yellow' was successfully selected (value === '3')
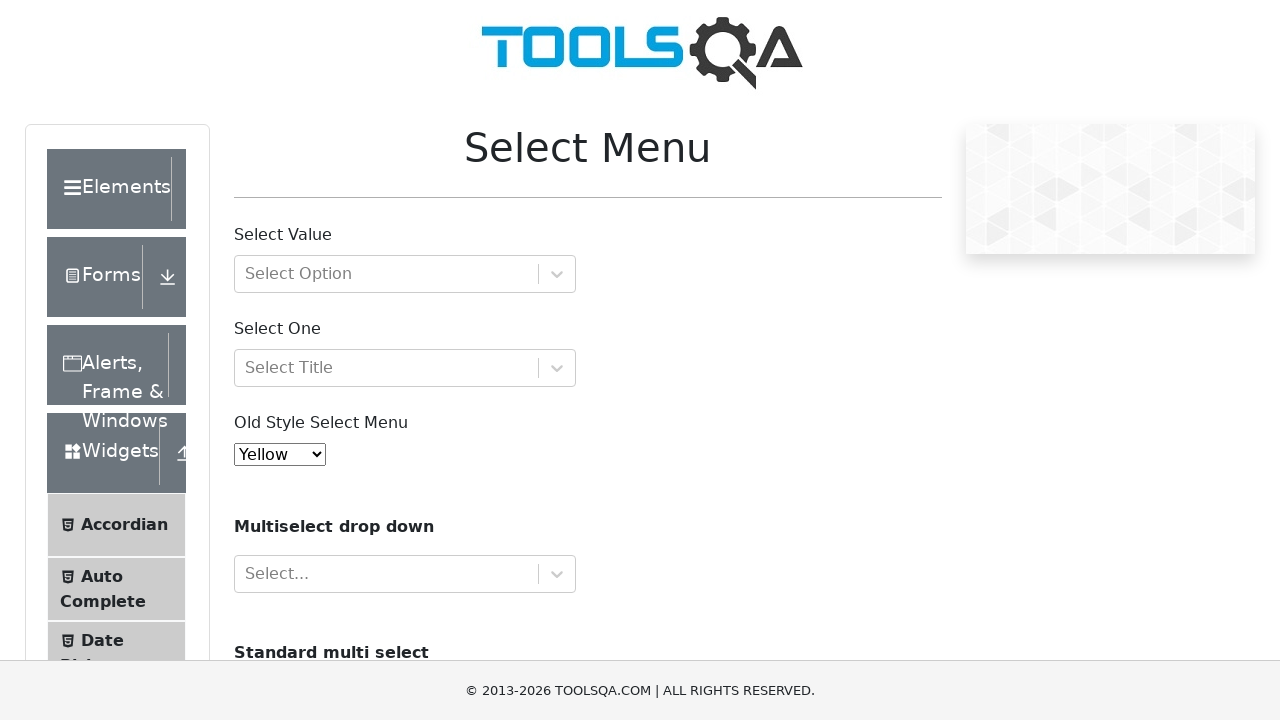

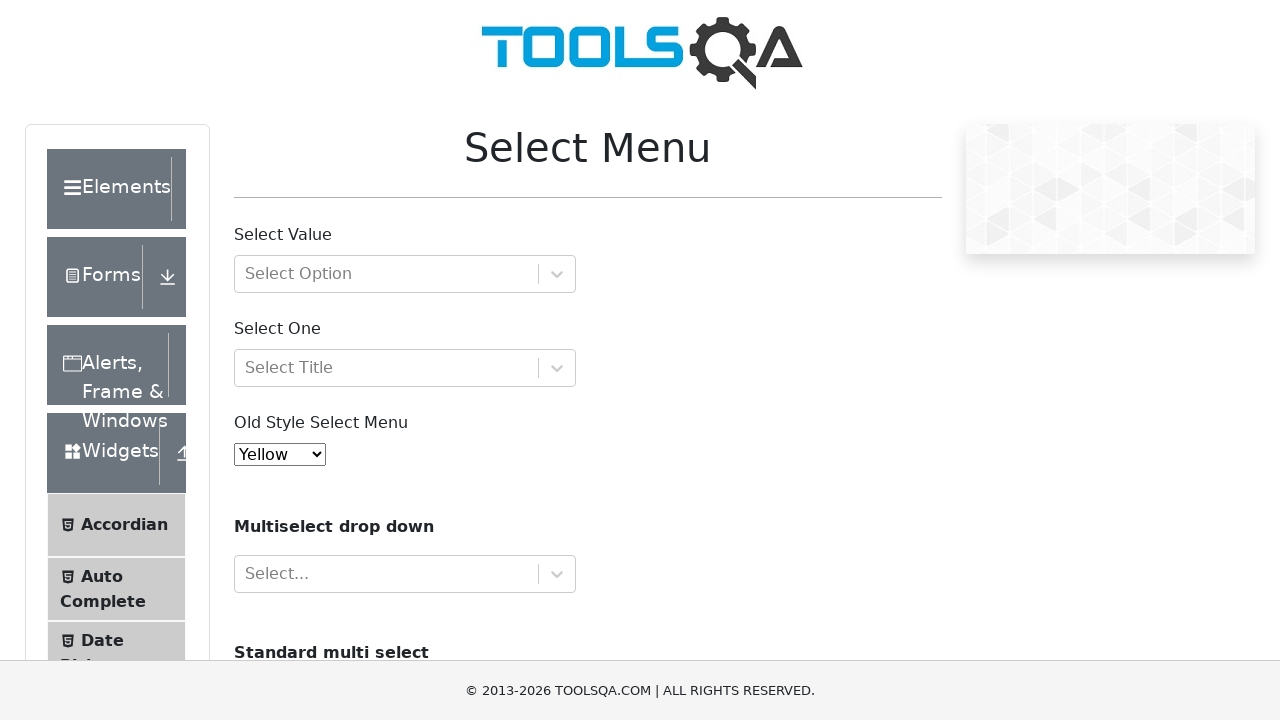